Tests that the clear completed button displays correct text

Starting URL: https://demo.playwright.dev/todomvc

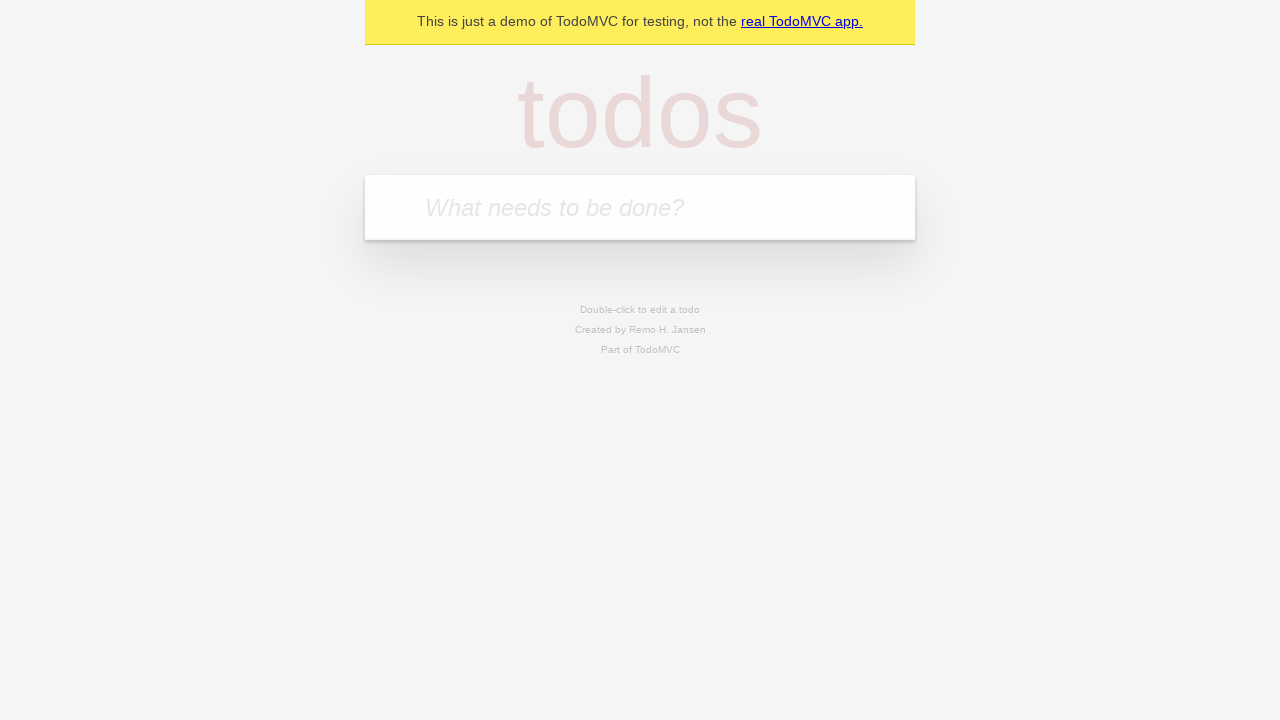

Filled new todo field with 'buy some cheese' on .new-todo
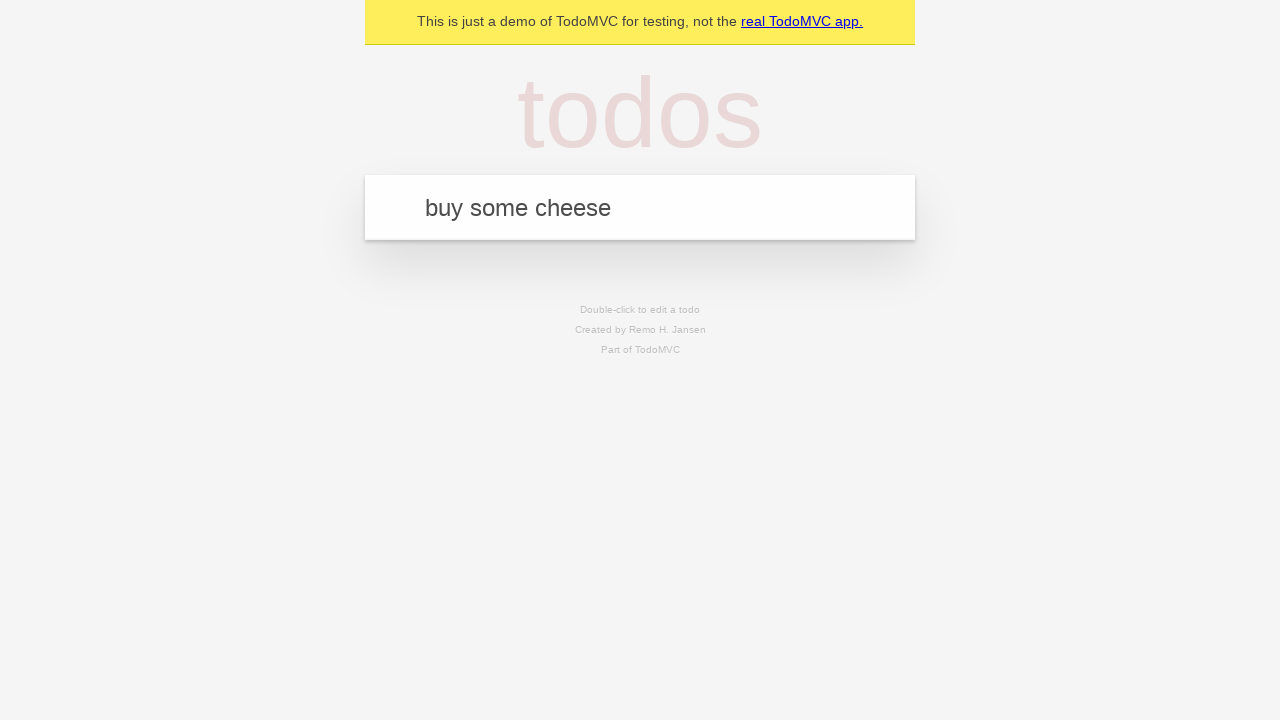

Pressed Enter to add first todo on .new-todo
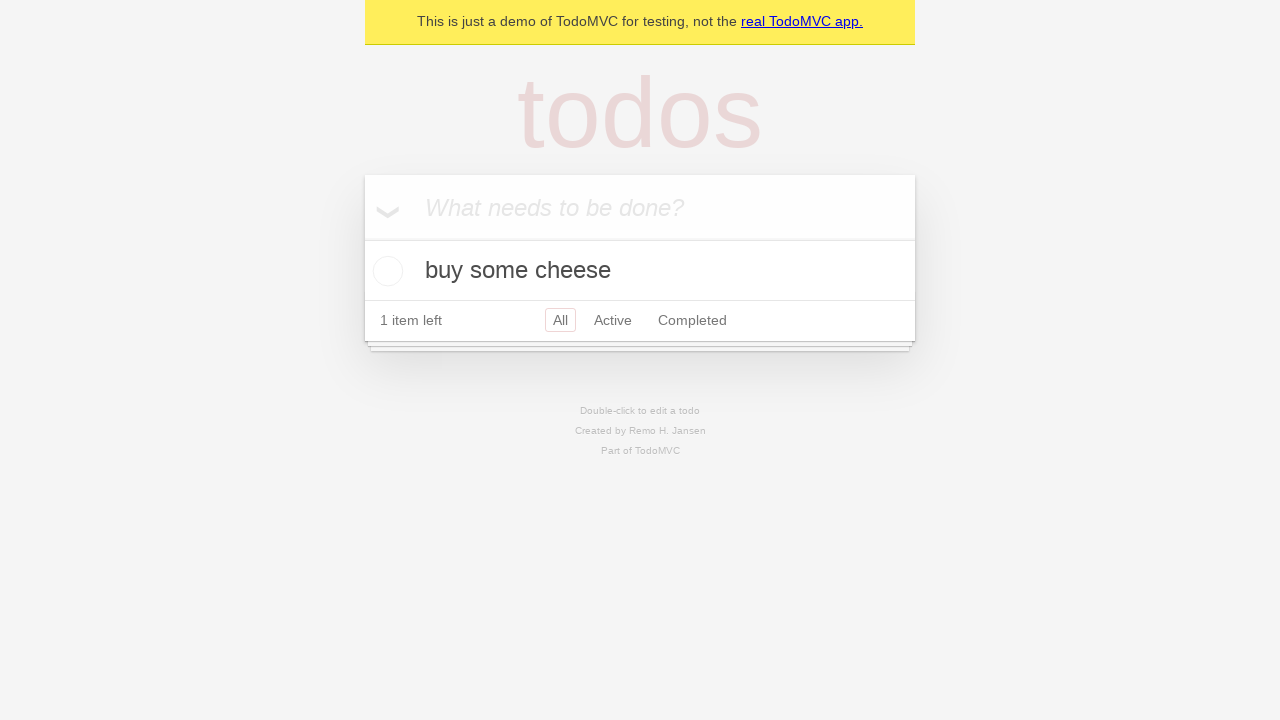

Filled new todo field with 'feed the cat' on .new-todo
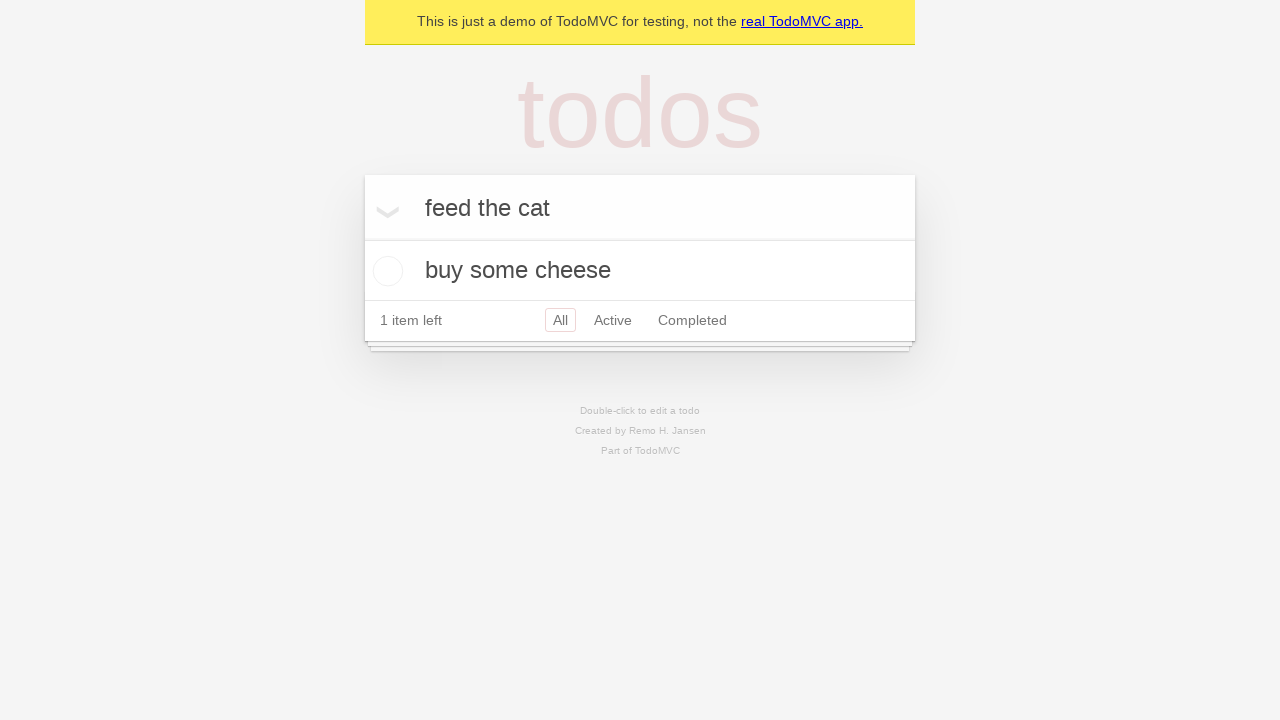

Pressed Enter to add second todo on .new-todo
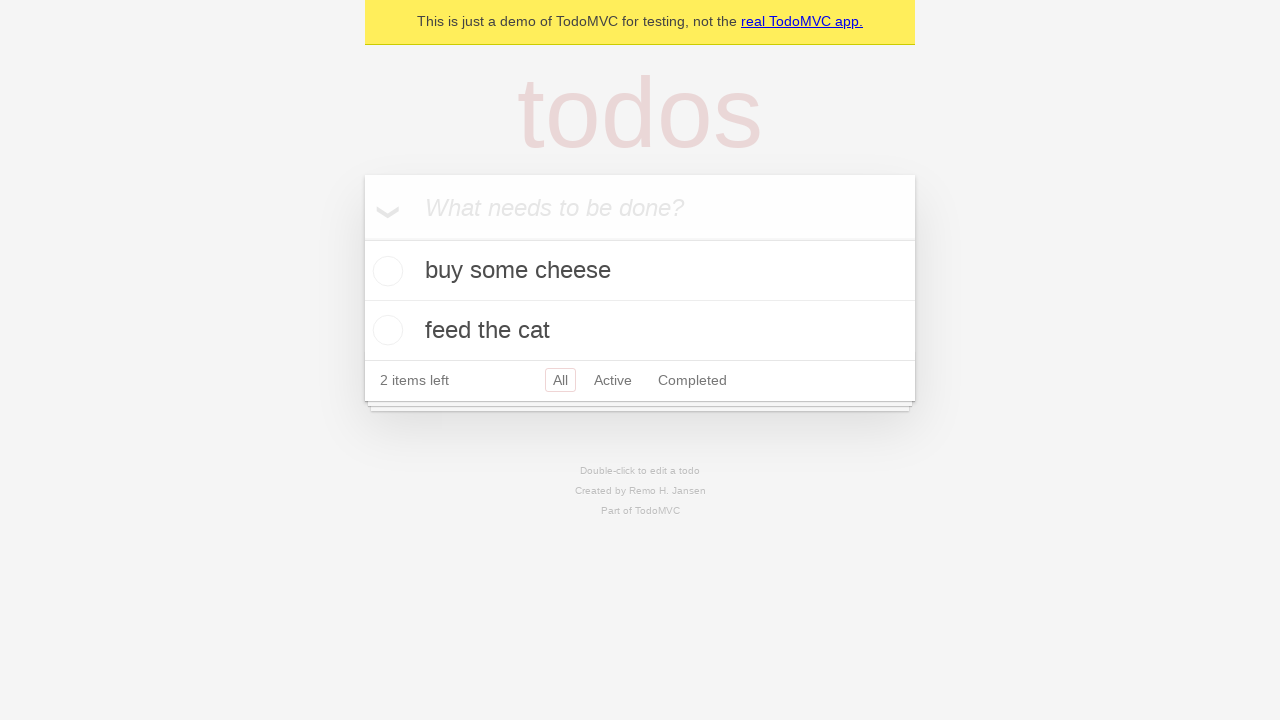

Filled new todo field with 'book a doctors appointment' on .new-todo
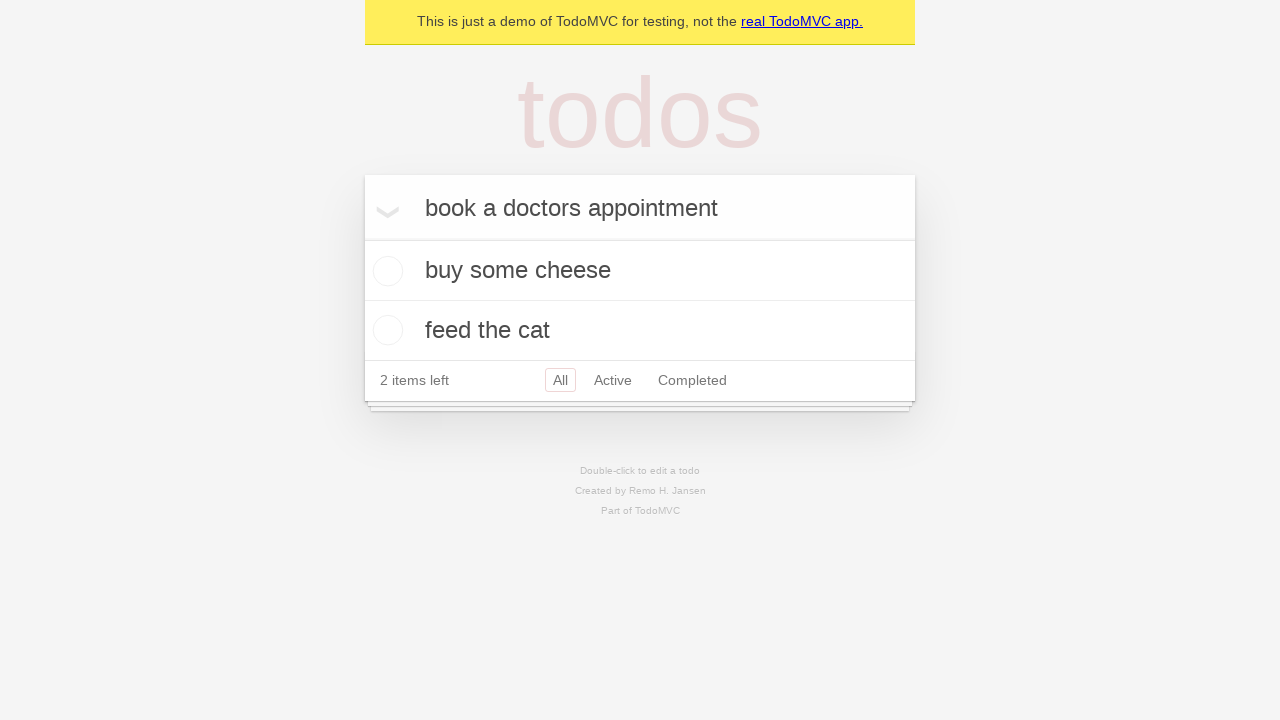

Pressed Enter to add third todo on .new-todo
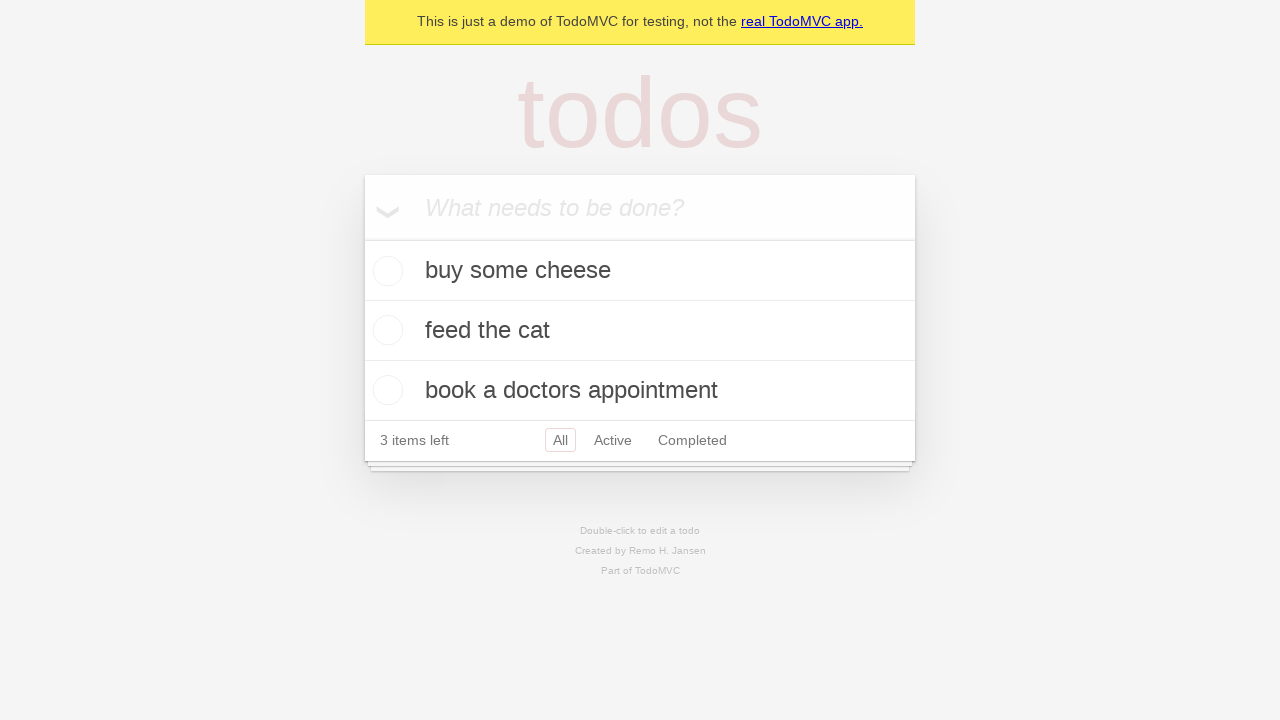

Waited for all three todo items to load
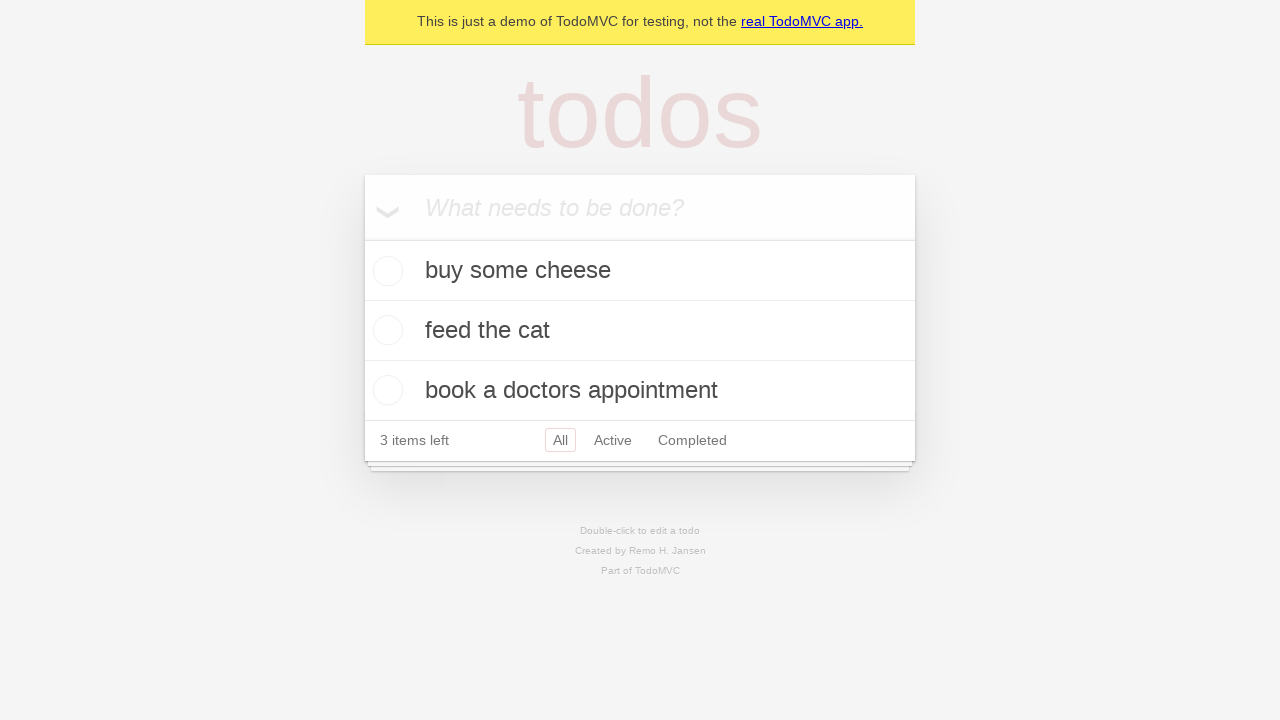

Checked the first todo item as completed at (385, 271) on .todo-list li .toggle >> nth=0
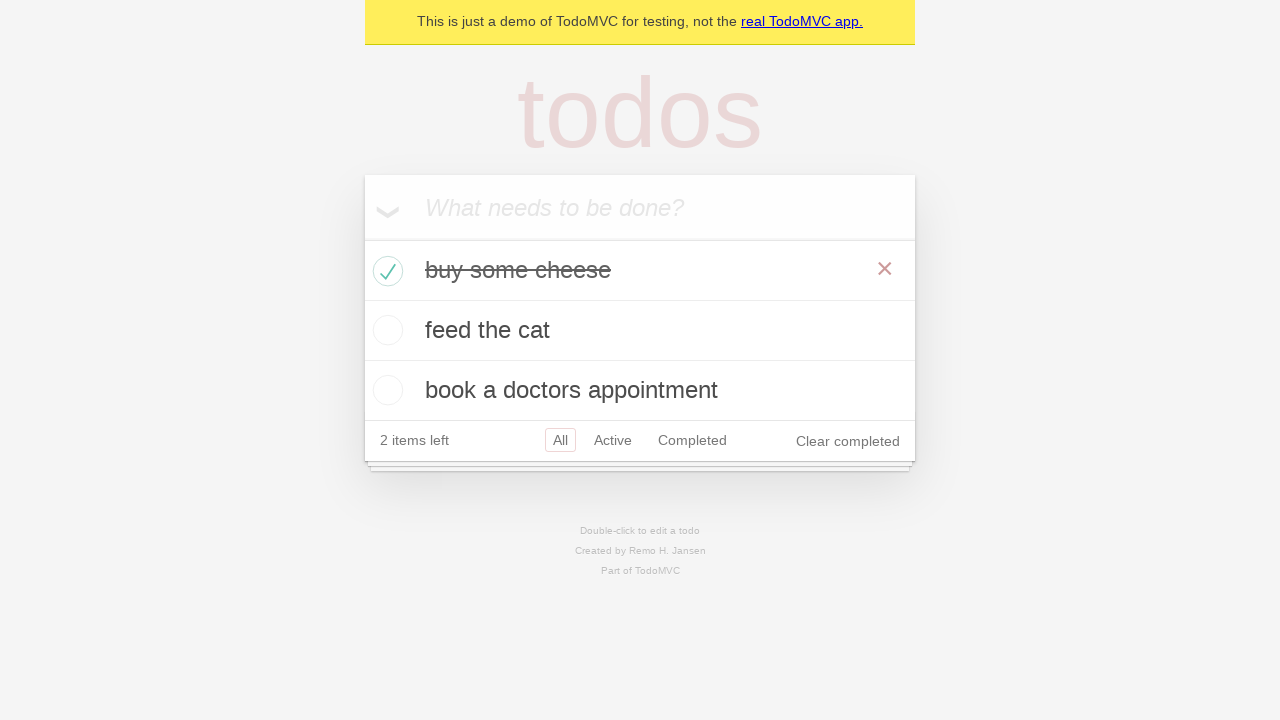

Waited for clear completed button to appear
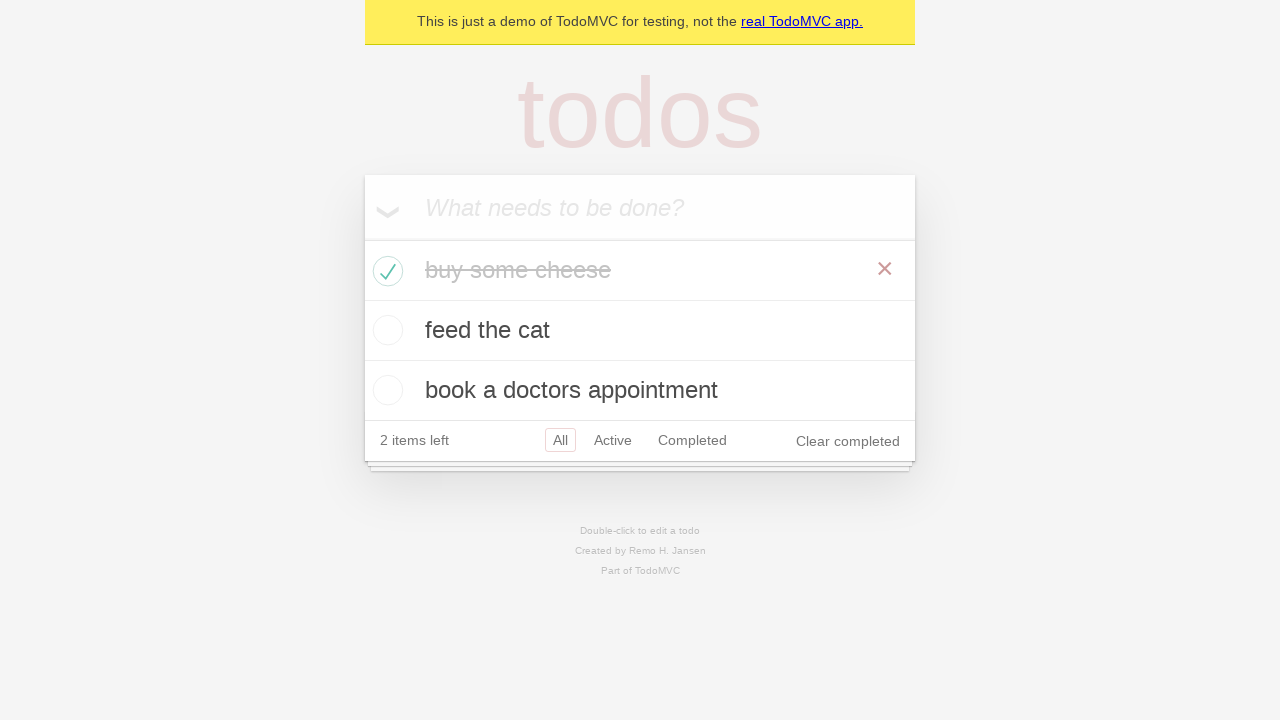

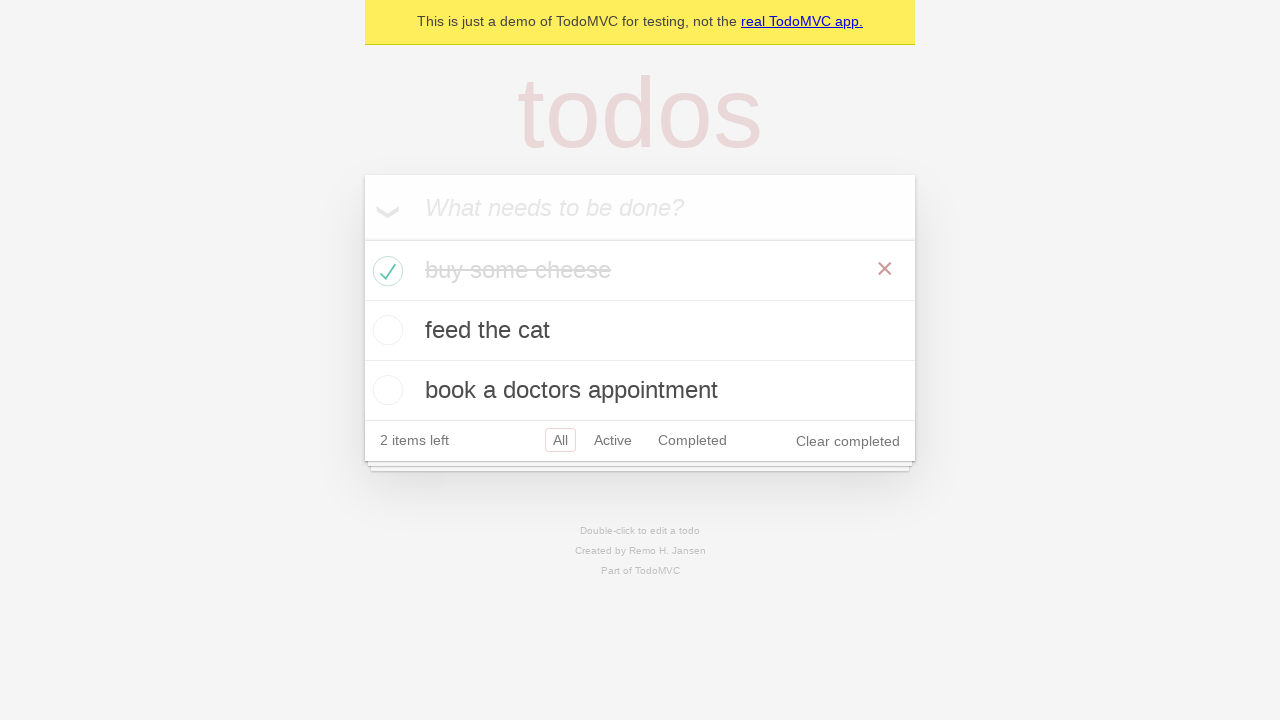